Tests drag-and-drop functionality by dragging an element to a target drop area on the jQuery UI demo page.

Starting URL: https://jqueryui.com/resources/demos/droppable/default.html

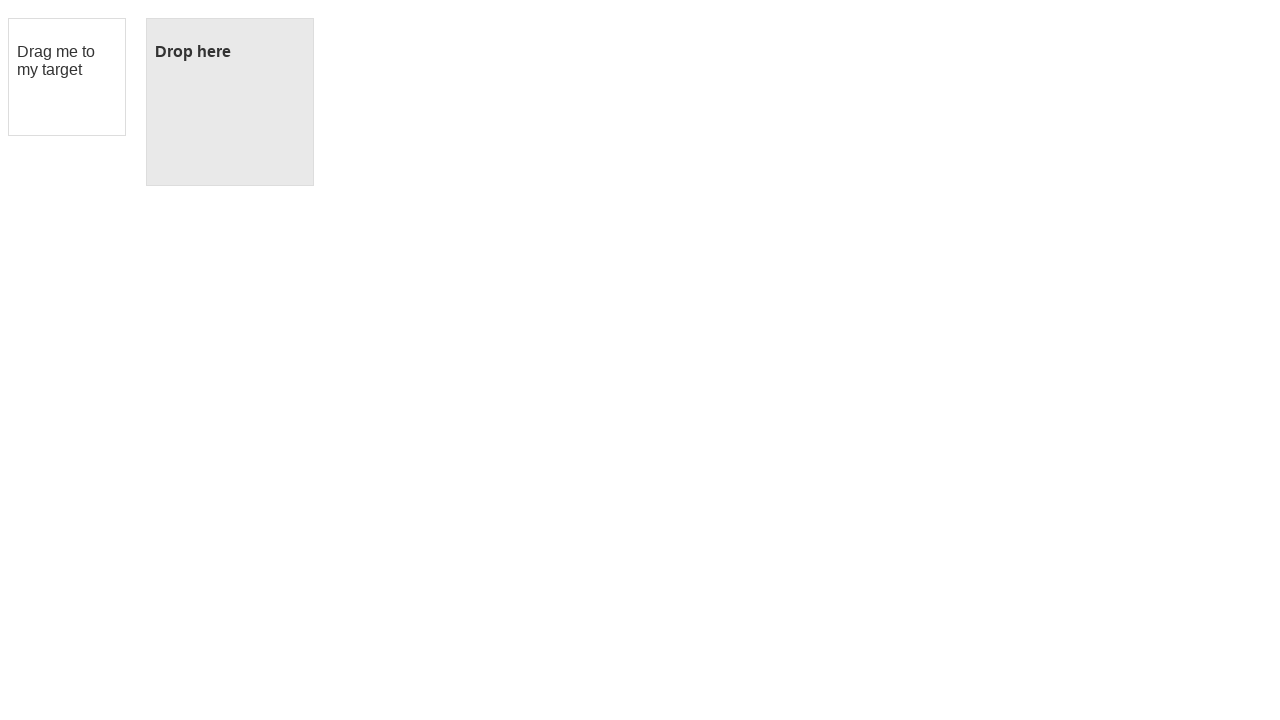

Navigated to jQuery UI droppable demo page
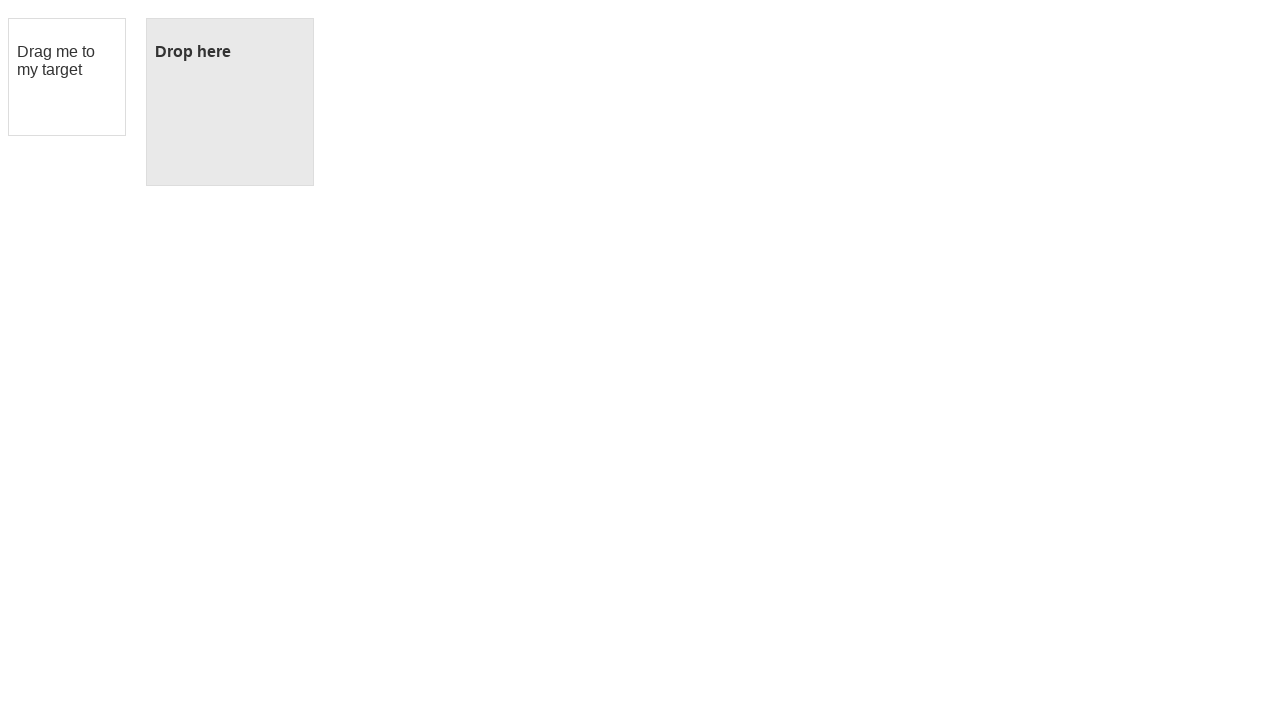

Located draggable element with text 'Drag me to my target'
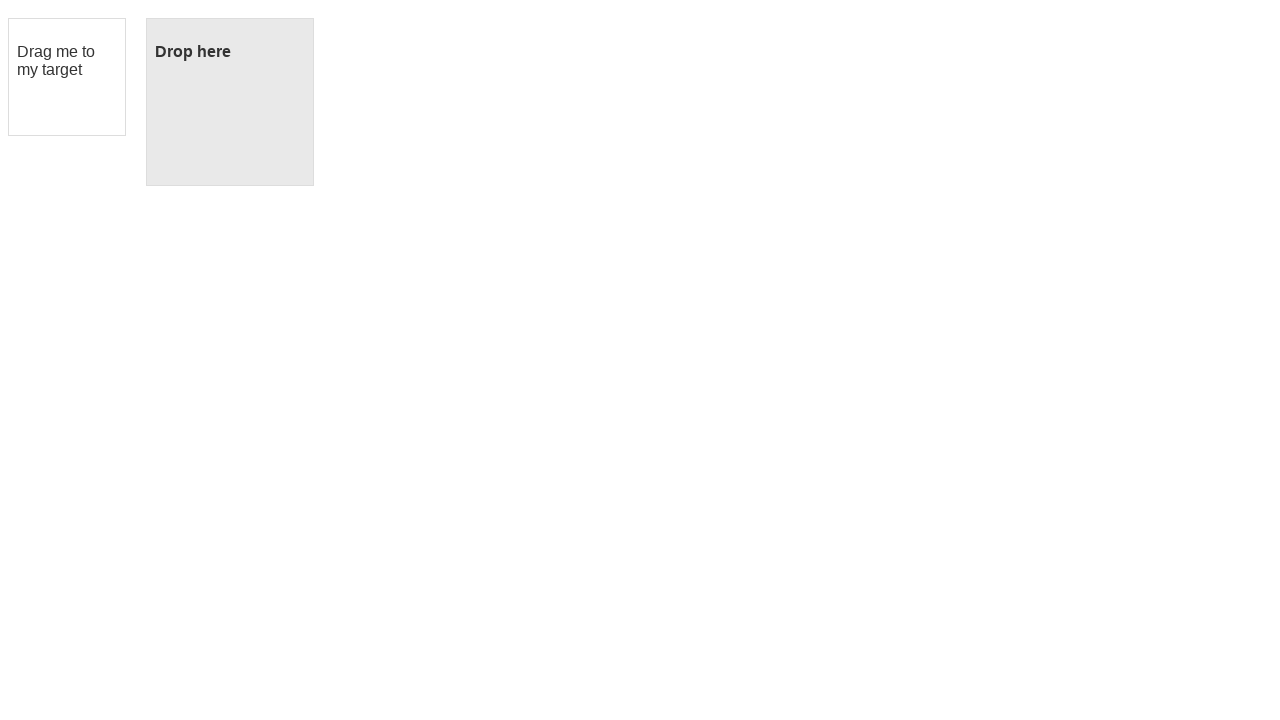

Located droppable target area element
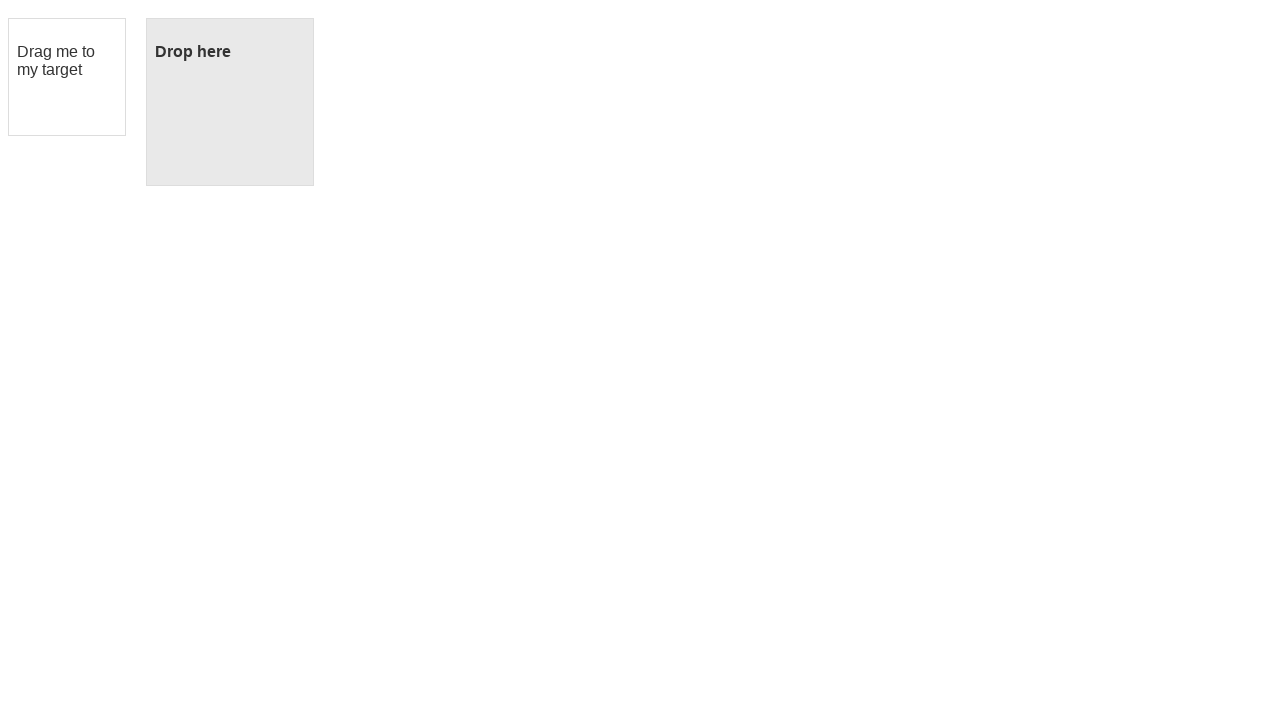

Dragged element to target drop area at (230, 102)
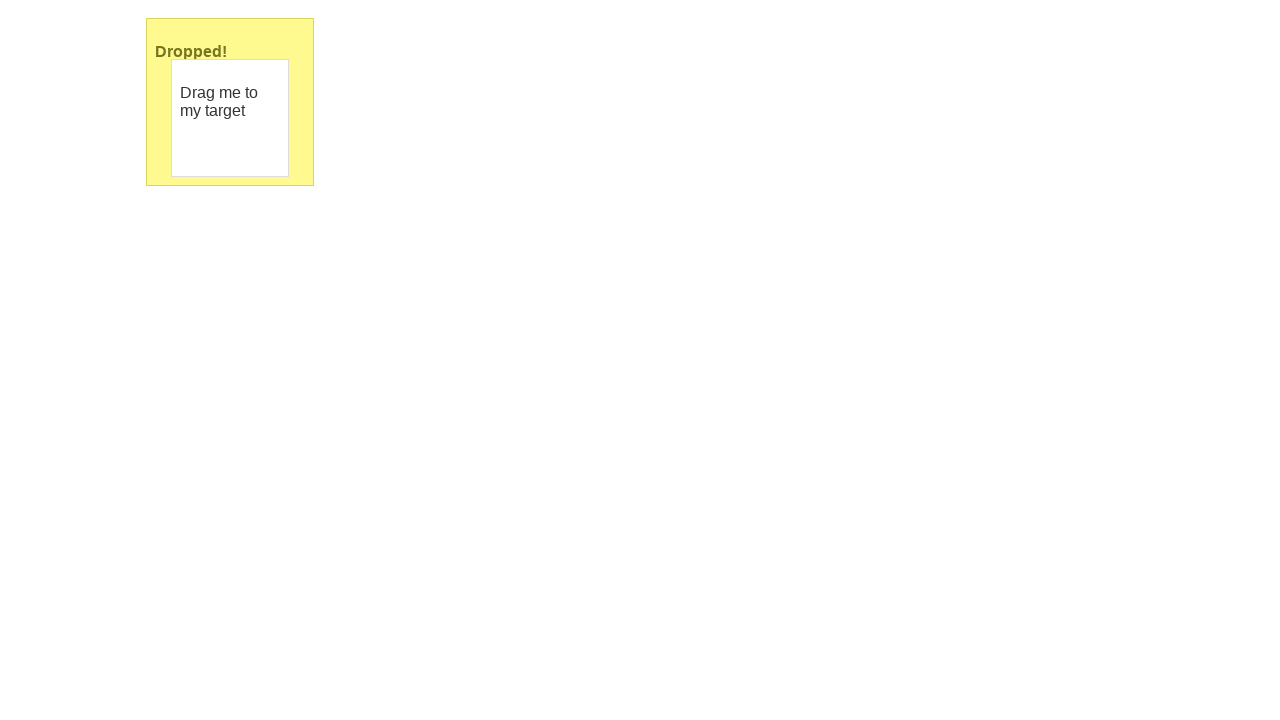

Verified drop was successful - droppable area now displays 'Dropped!' text
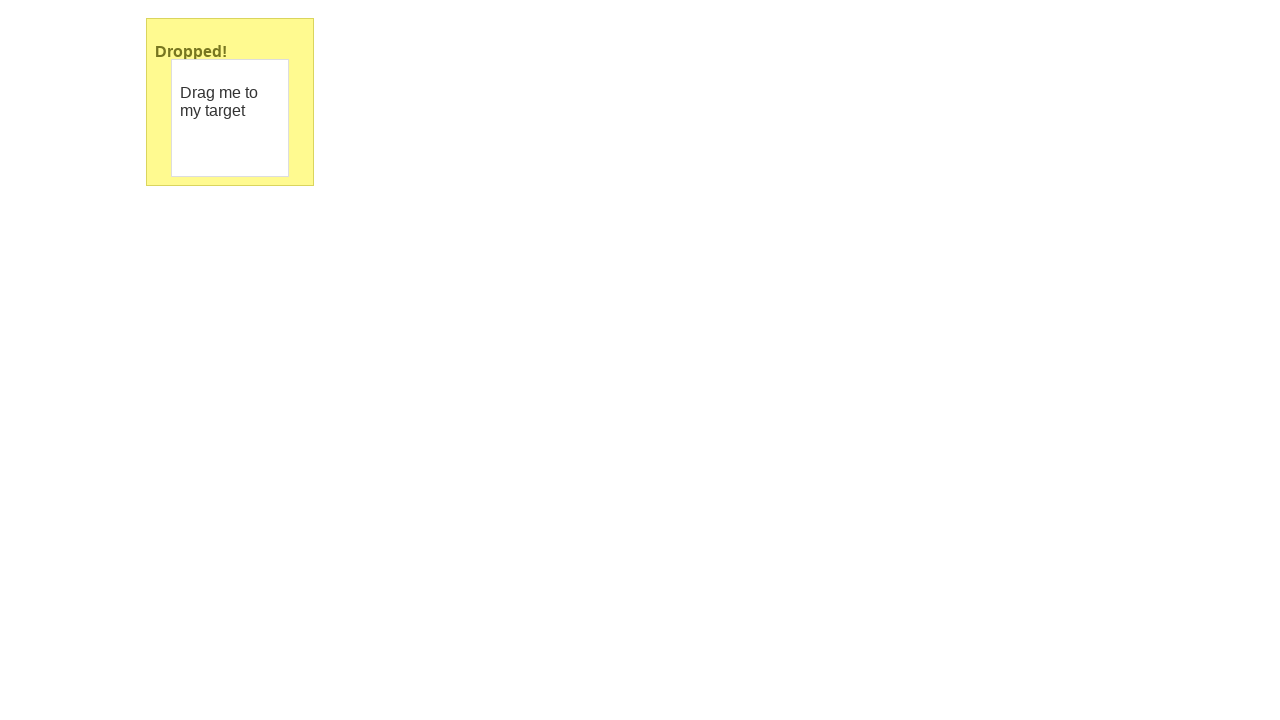

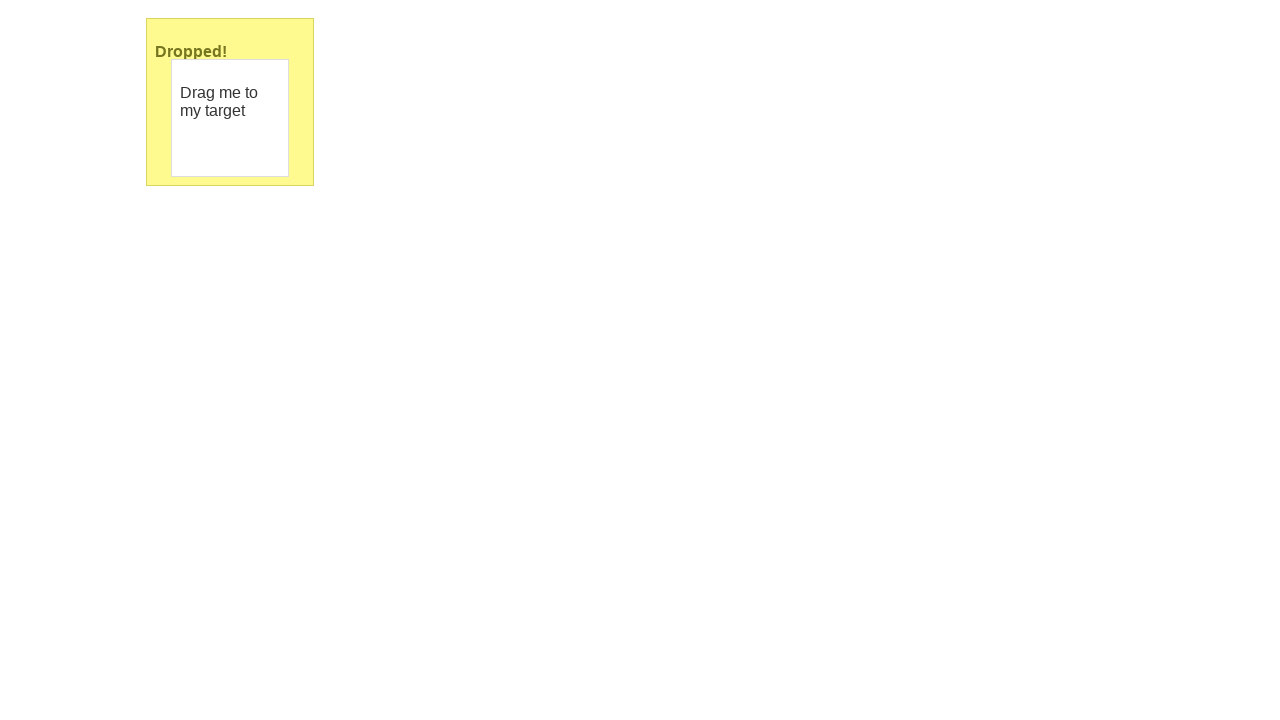